Tests selecting an option from a dropdown menu using XPath to find the option directly

Starting URL: https://eviltester.github.io/supportclasses/

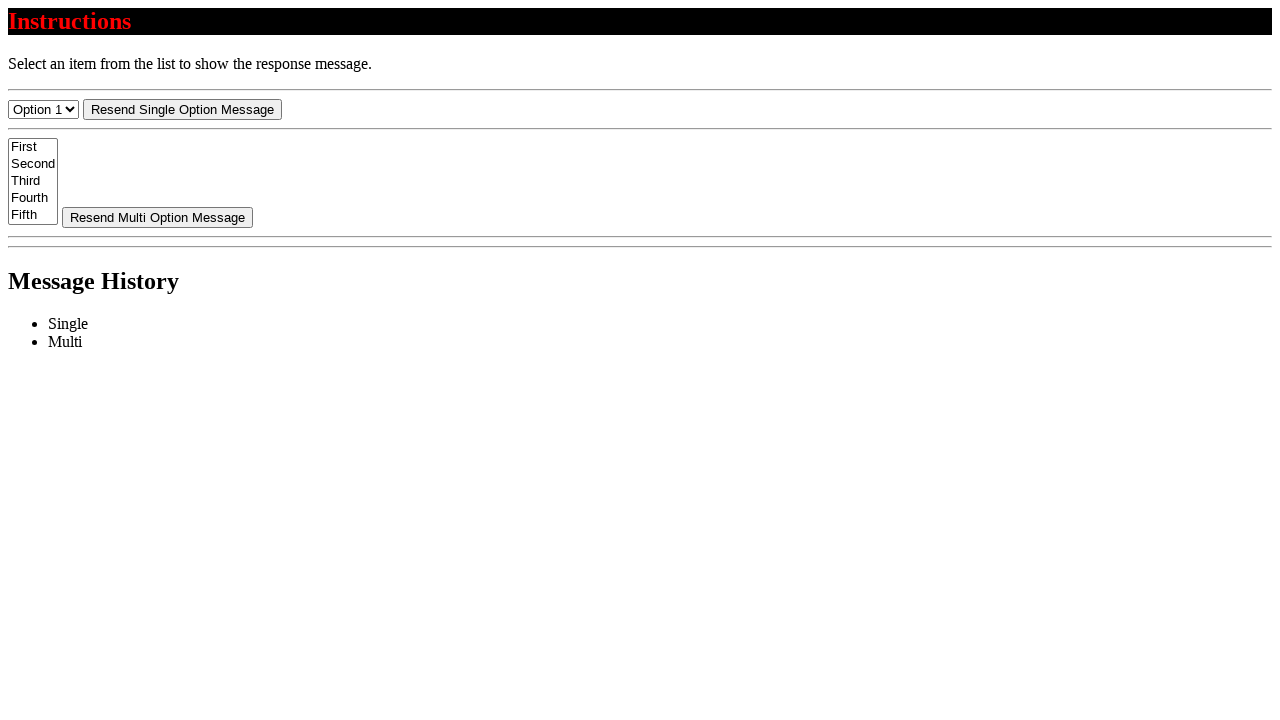

Selected 'Option 3' from dropdown menu using label on #select-menu
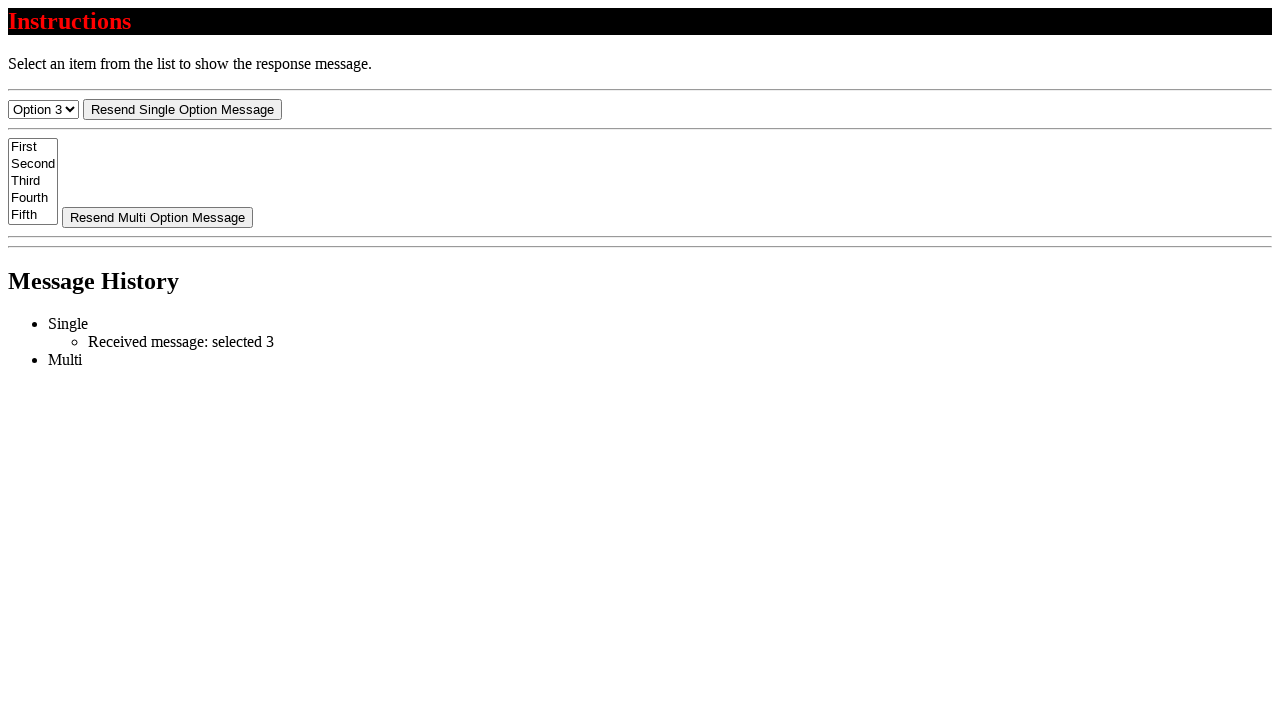

Retrieved selected value from dropdown menu
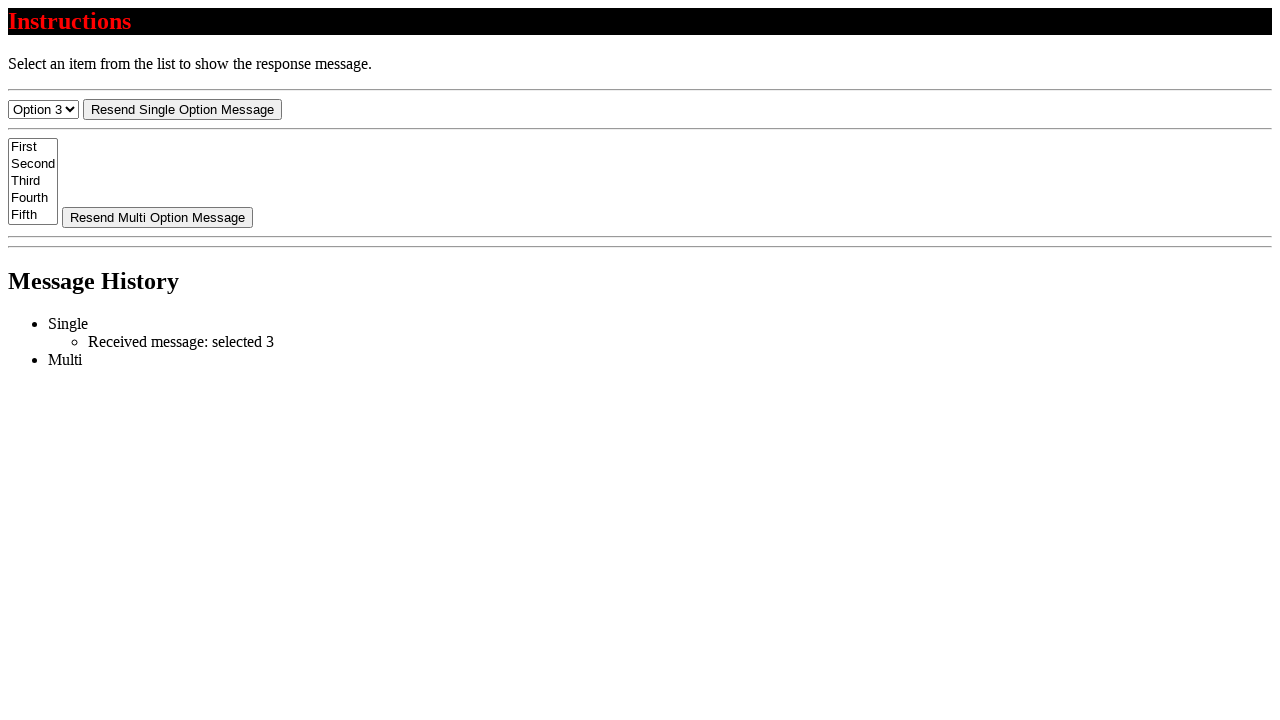

Verified that selected value equals '3'
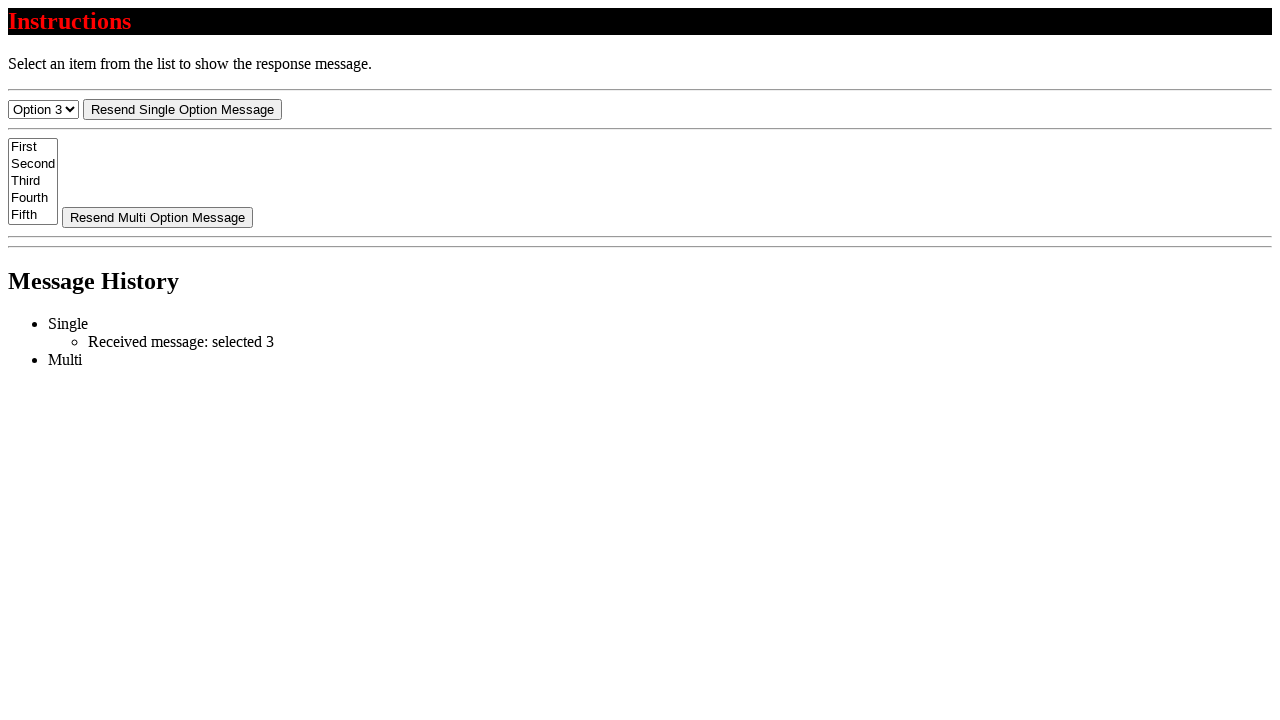

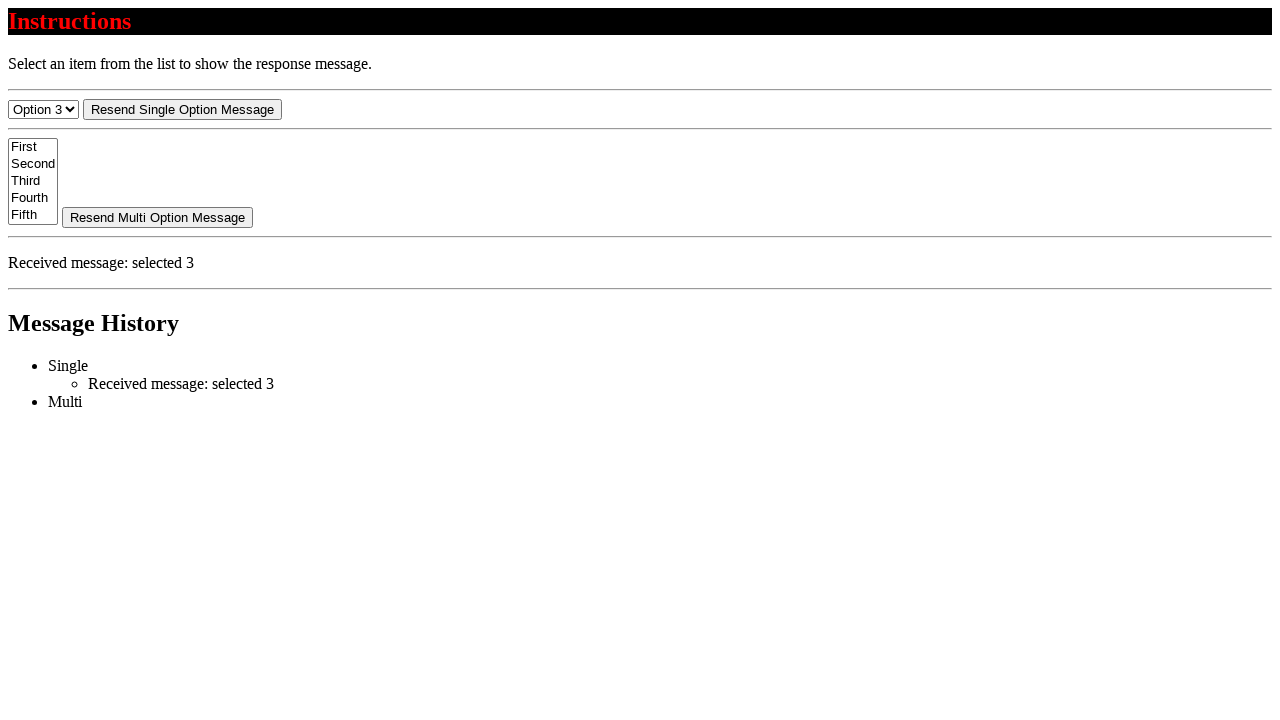